Tests context menu functionality by clicking on the Context Menu link, performing a right-click on the hot-spot element, and interacting with the resulting context menu

Starting URL: https://the-internet.herokuapp.com/

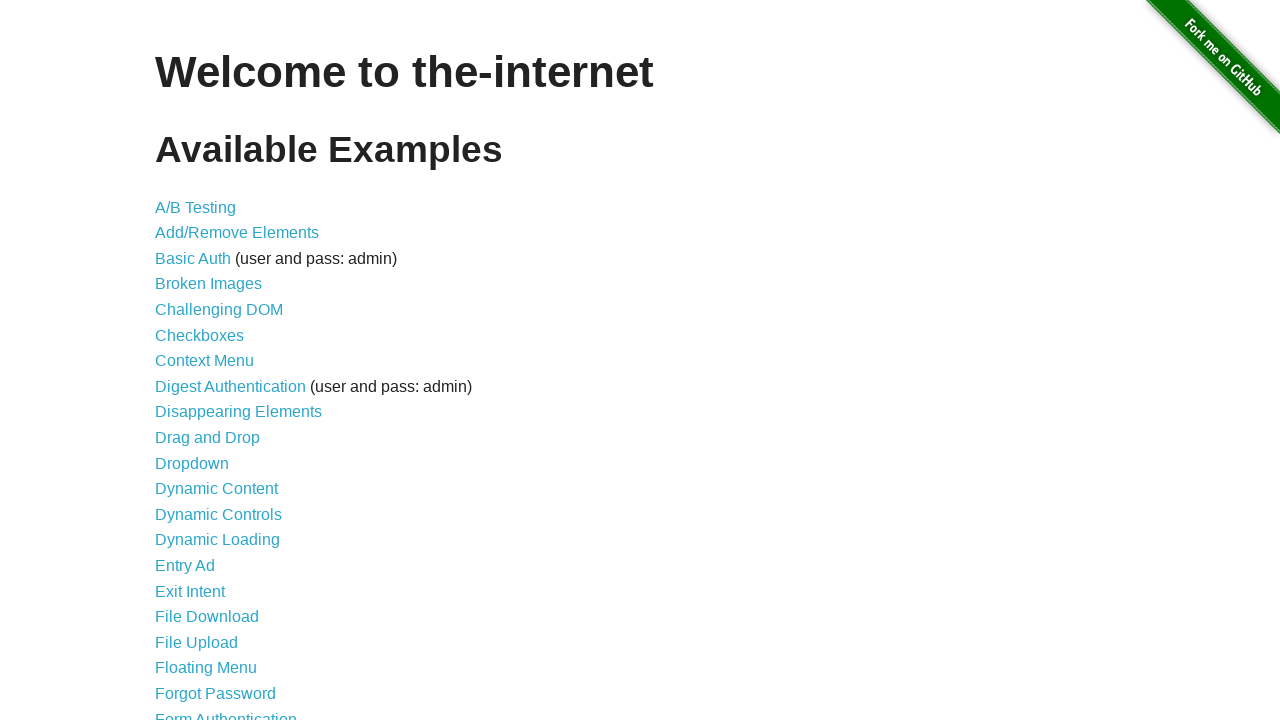

Clicked on Context Menu link at (204, 361) on xpath=//*[text()='Context Menu']
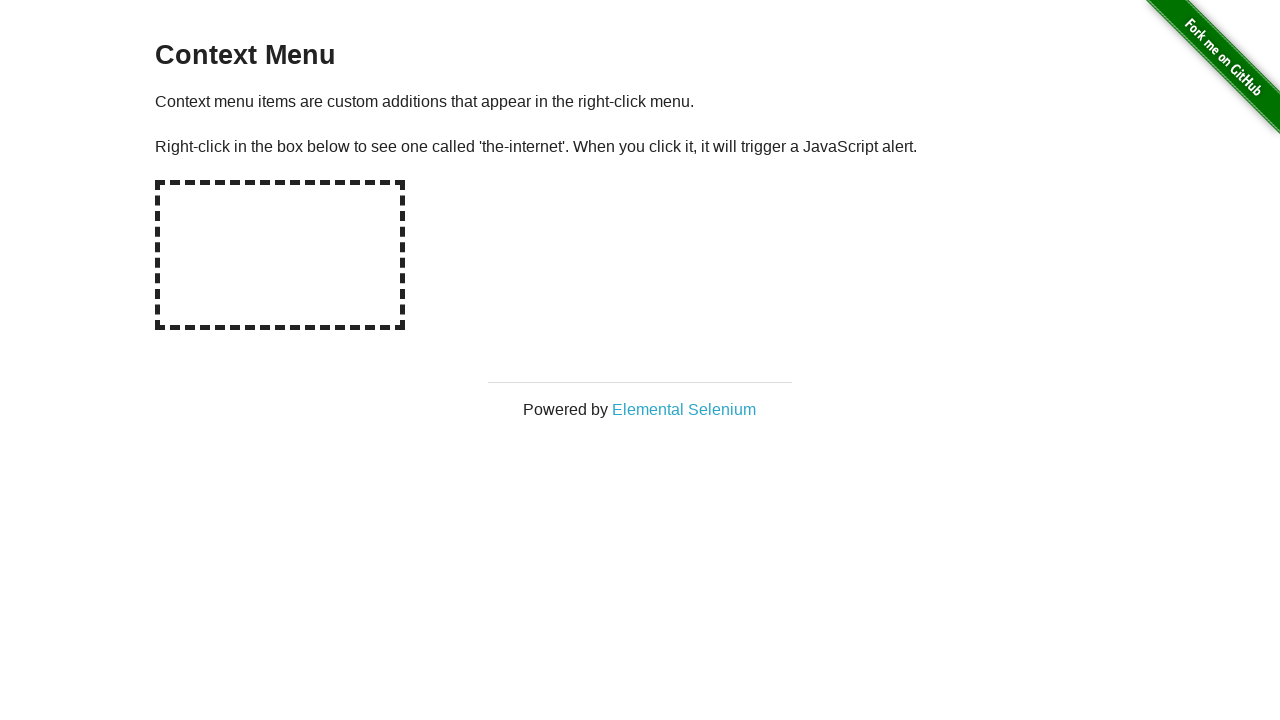

Hot-spot element loaded on page
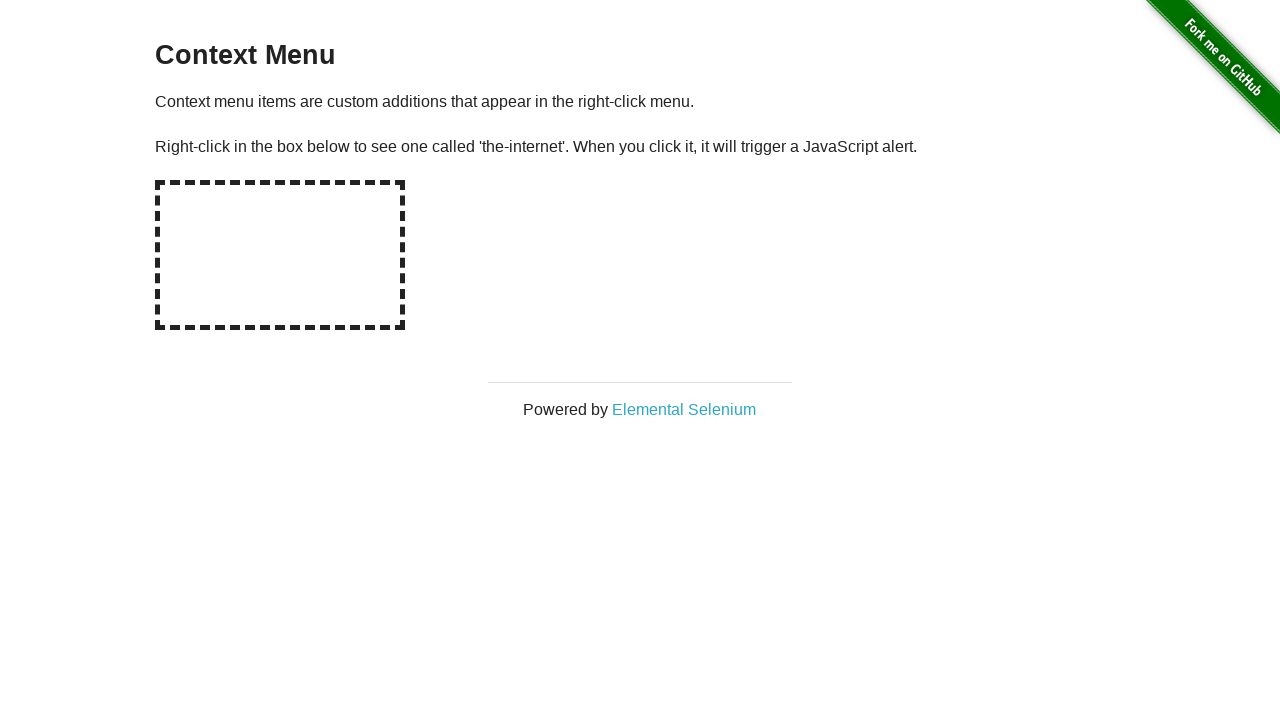

Right-clicked on hot-spot element to trigger context menu at (280, 255) on #hot-spot
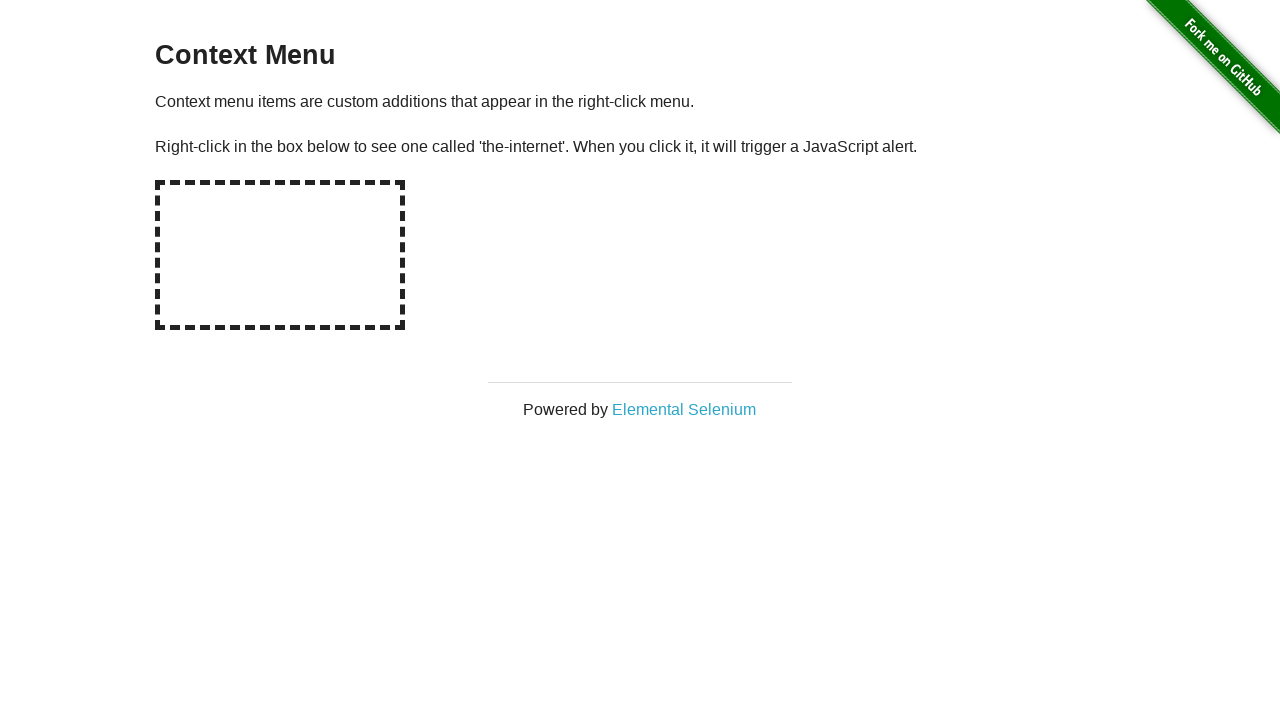

Set up dialog handler to accept alerts
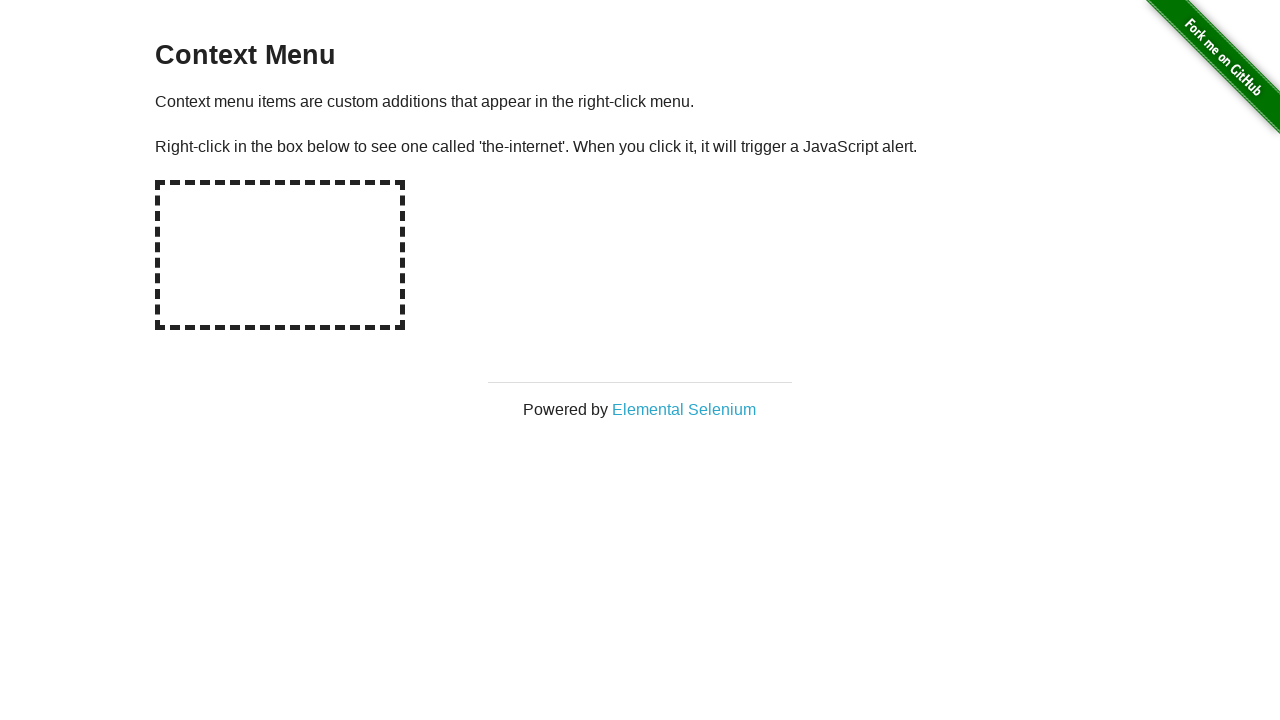

Clicked on hot-spot element again at (280, 255) on #hot-spot
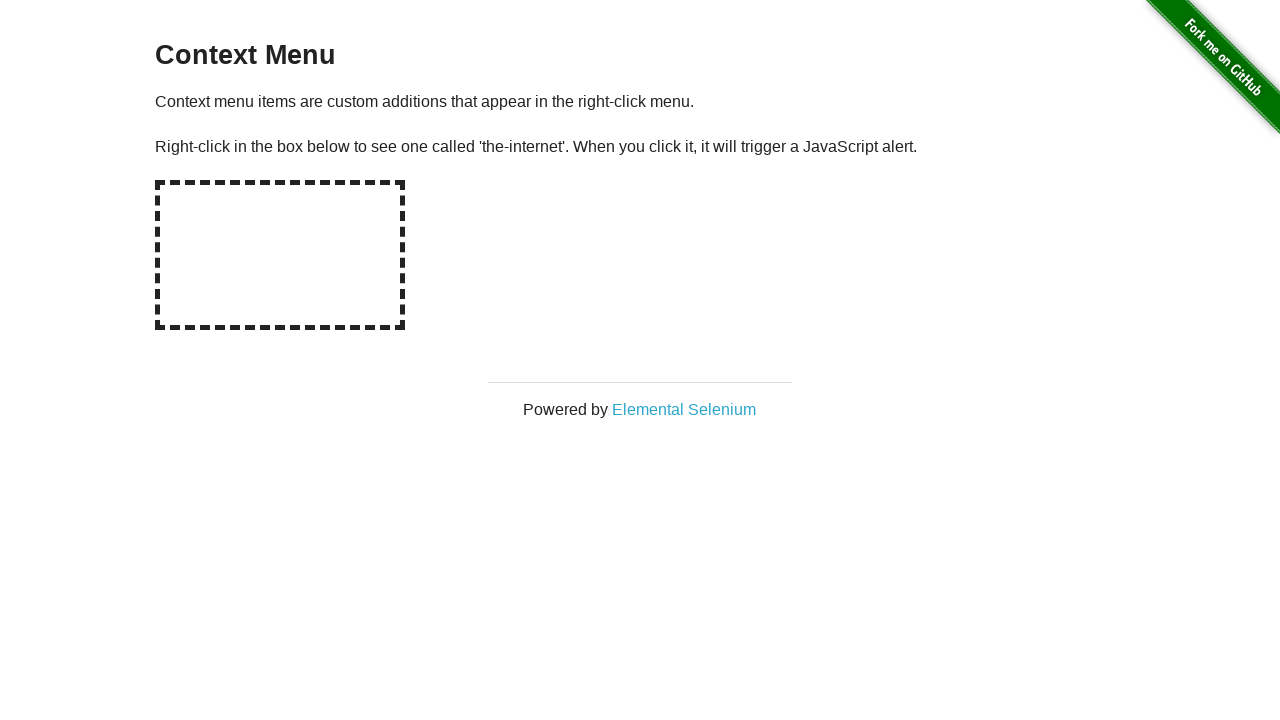

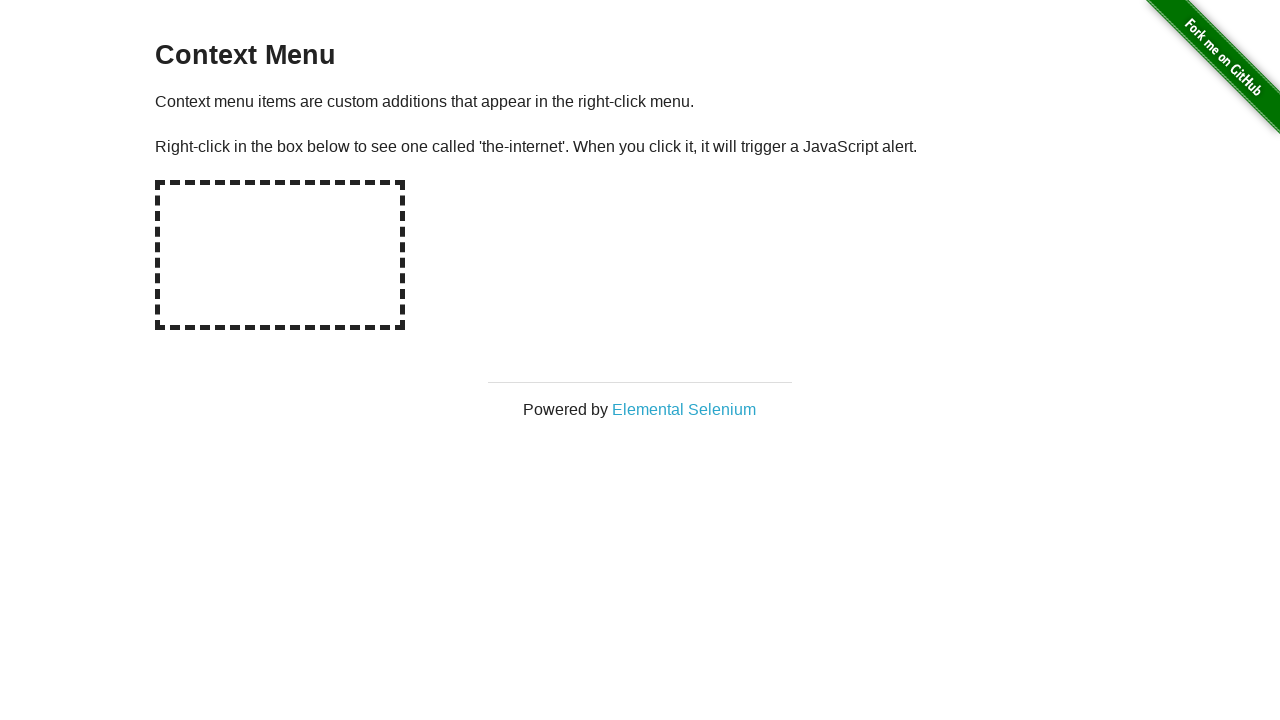